Navigates to a course page on UWFlow and clicks the "Show all" button to expand and display all course reviews

Starting URL: https://uwflow.com/course/cs146

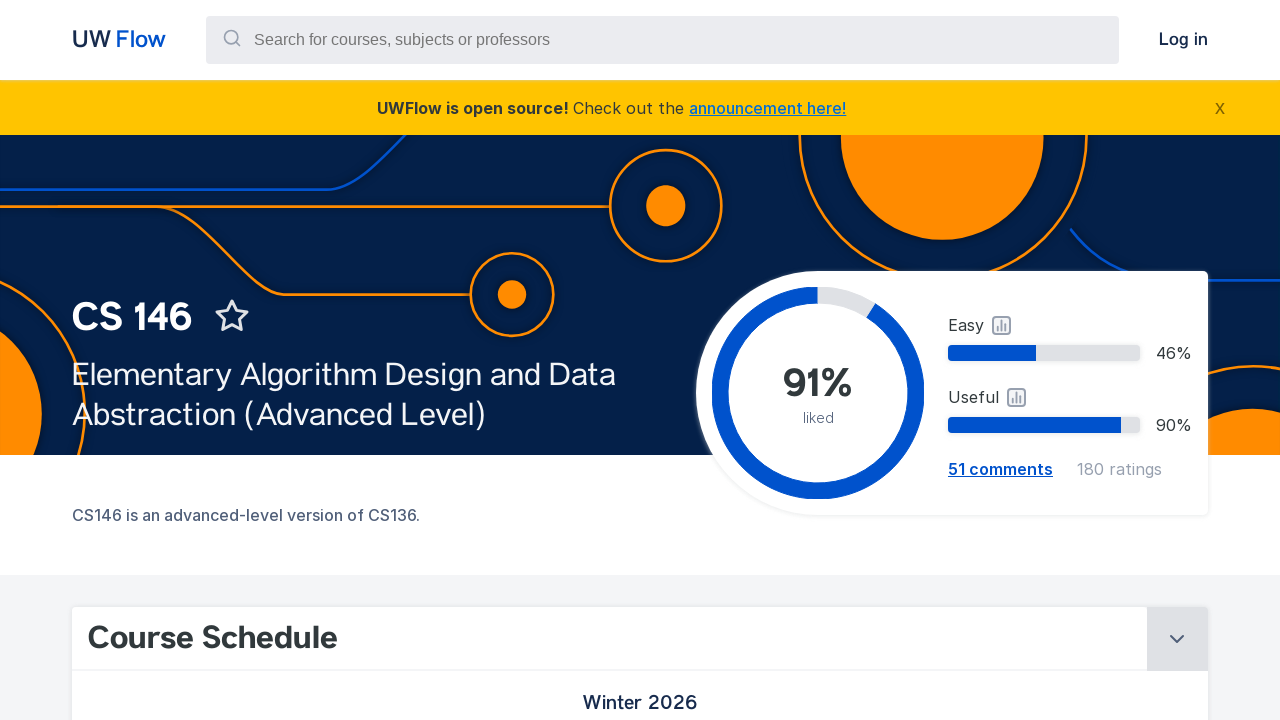

Waited for 'Show all' button to become visible
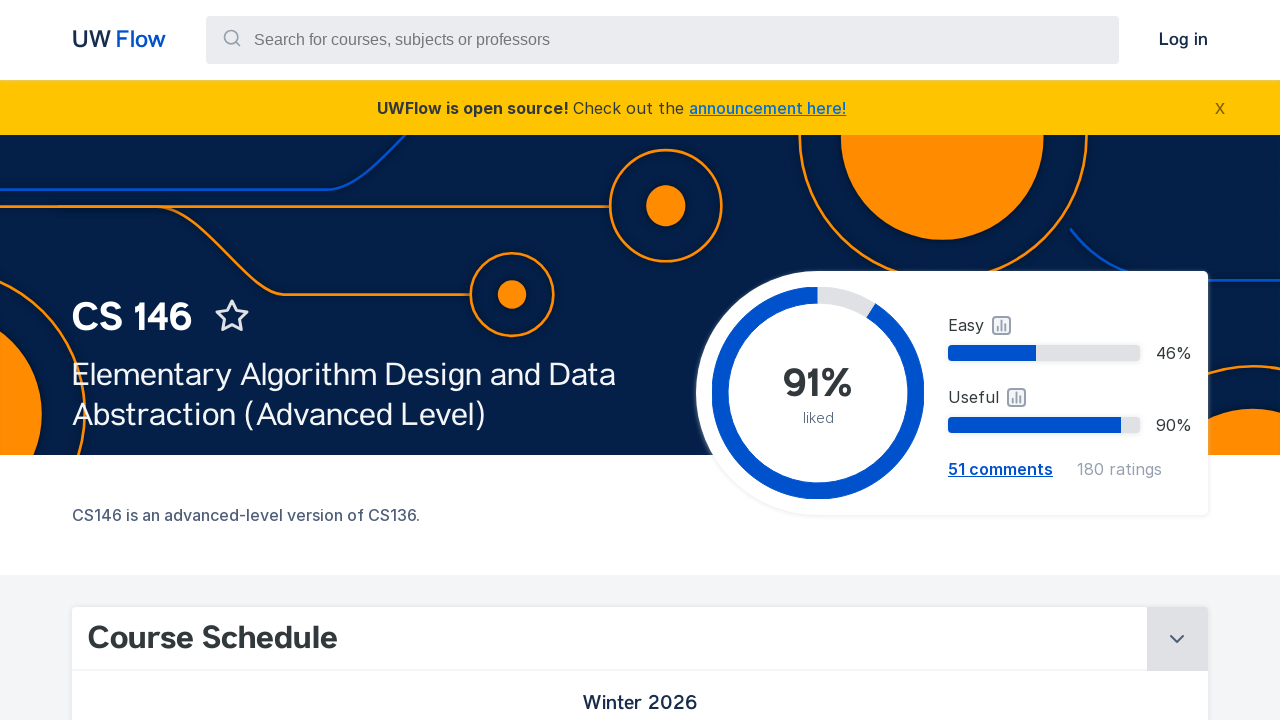

Scrolled 'Show all' button into view
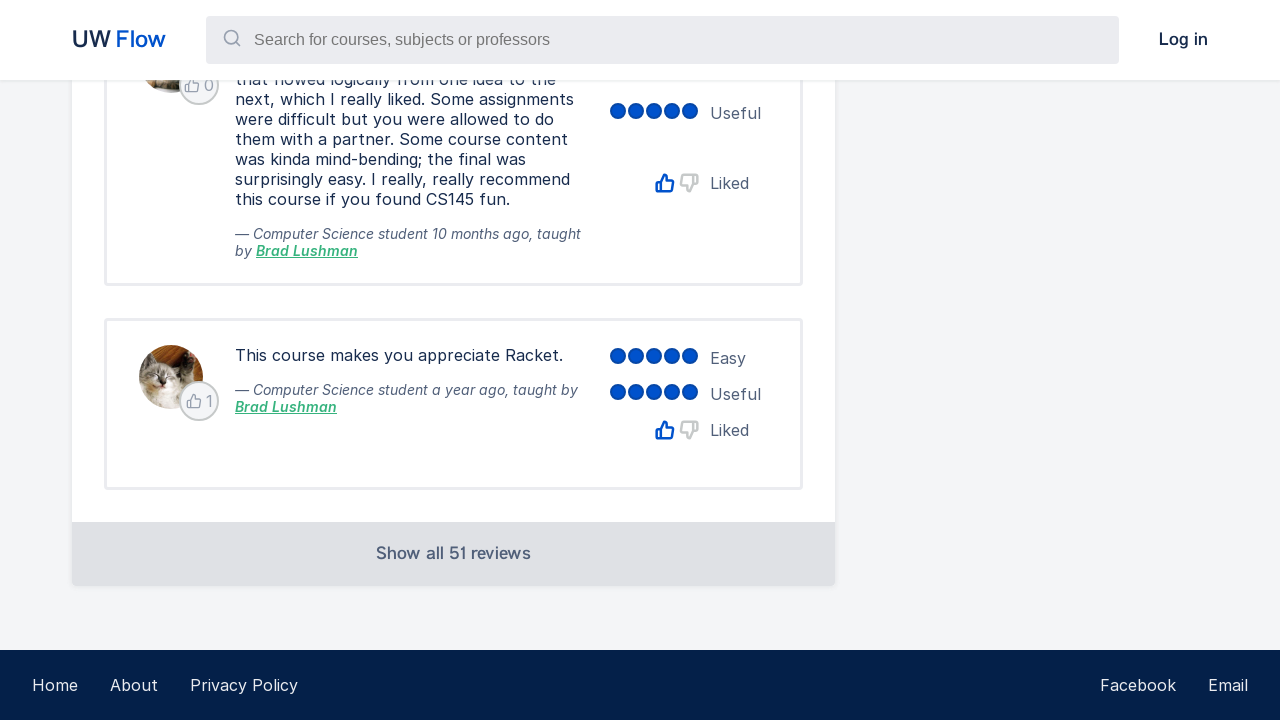

Clicked 'Show all' button to expand course reviews at (454, 554) on xpath=//*[starts-with(text(), 'Show all')]
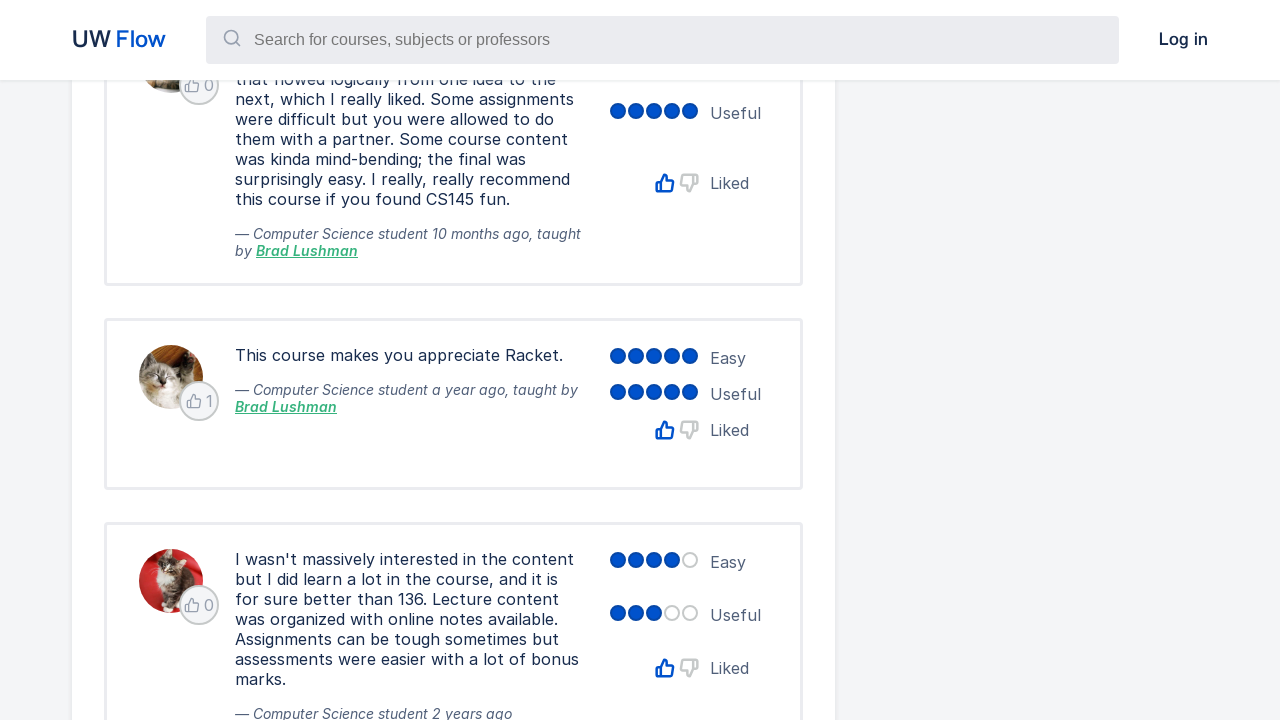

Waited for review table to load after expanding all reviews
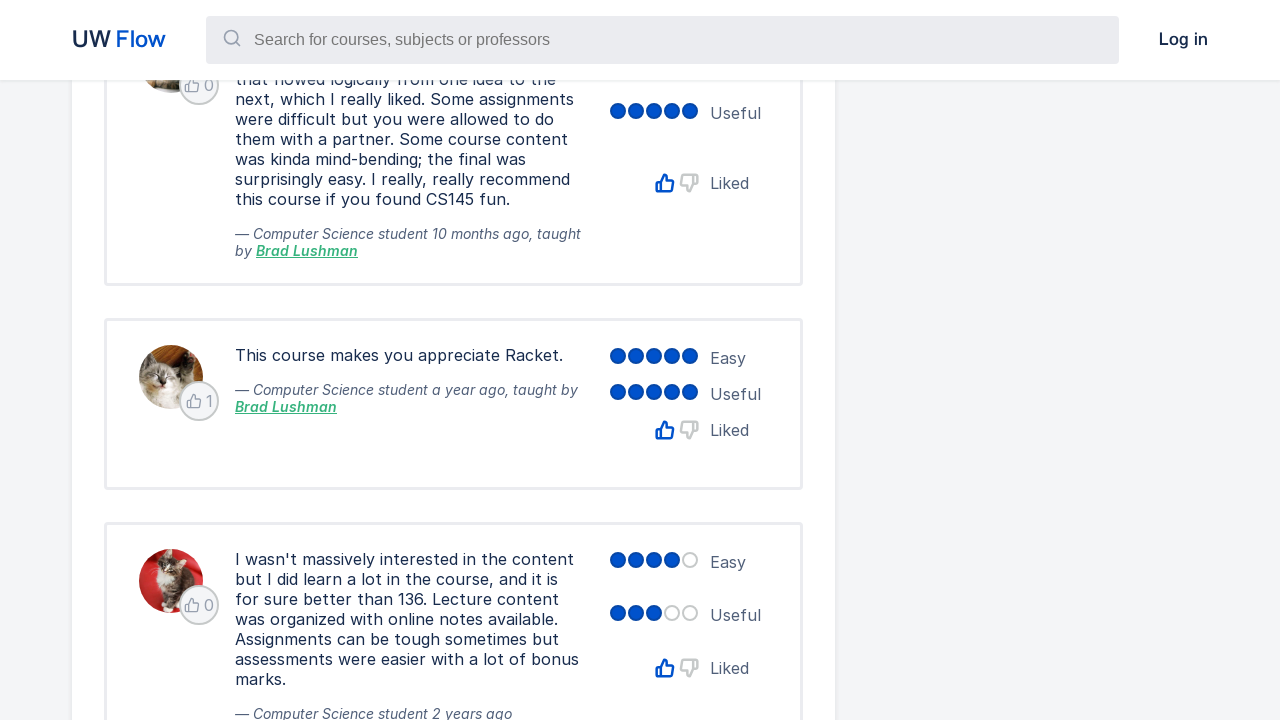

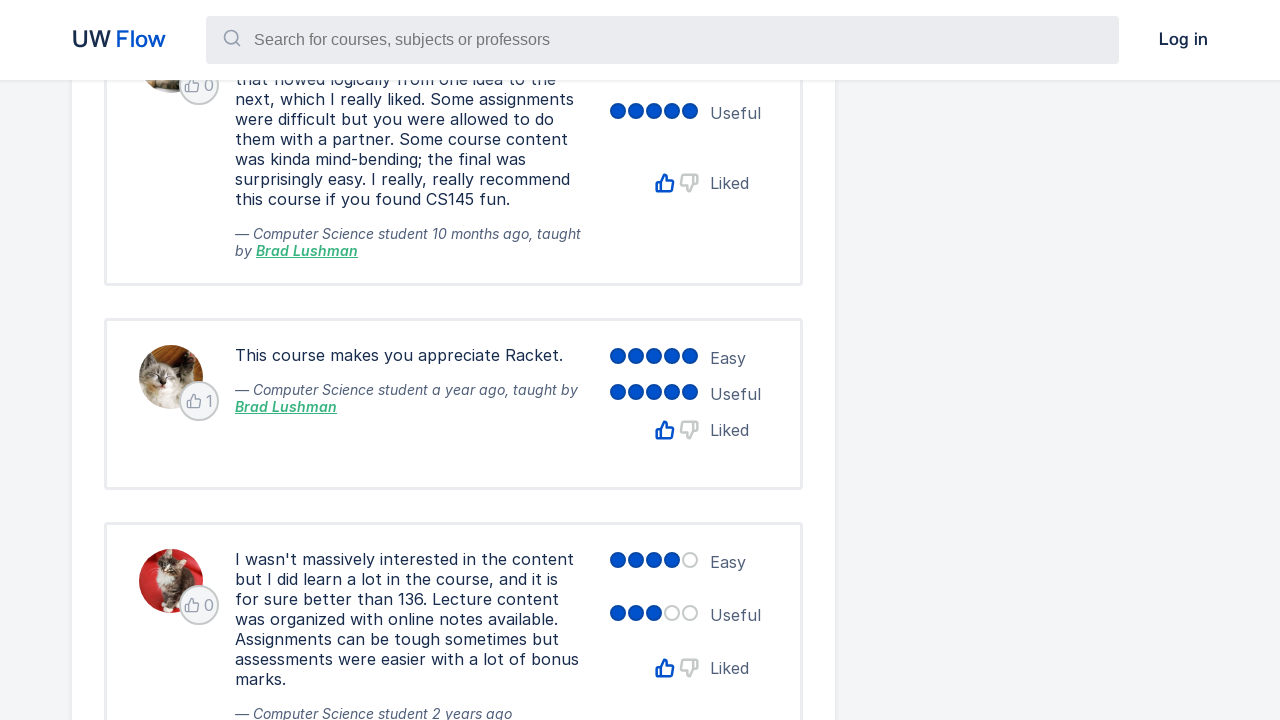